Tests input field functionality by entering a number, clearing it, and entering a different number

Starting URL: http://the-internet.herokuapp.com/inputs

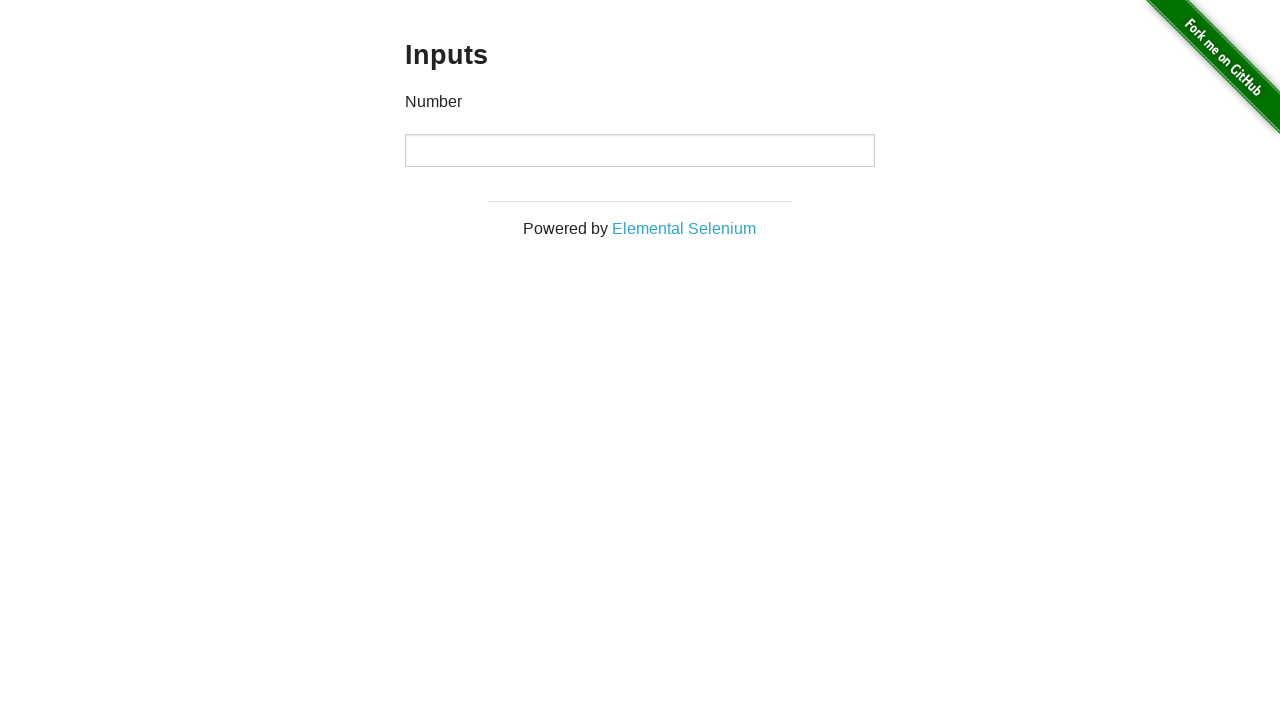

Input field loaded and ready
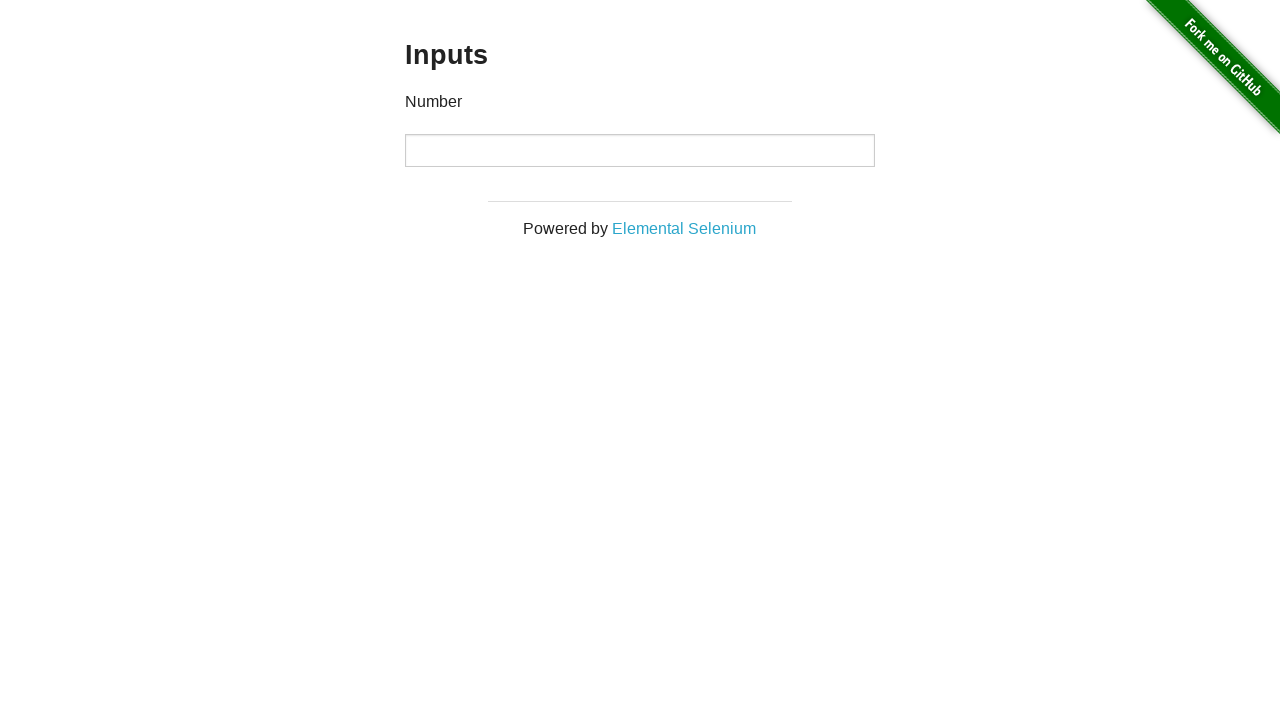

Entered first value '1000' into input field on input
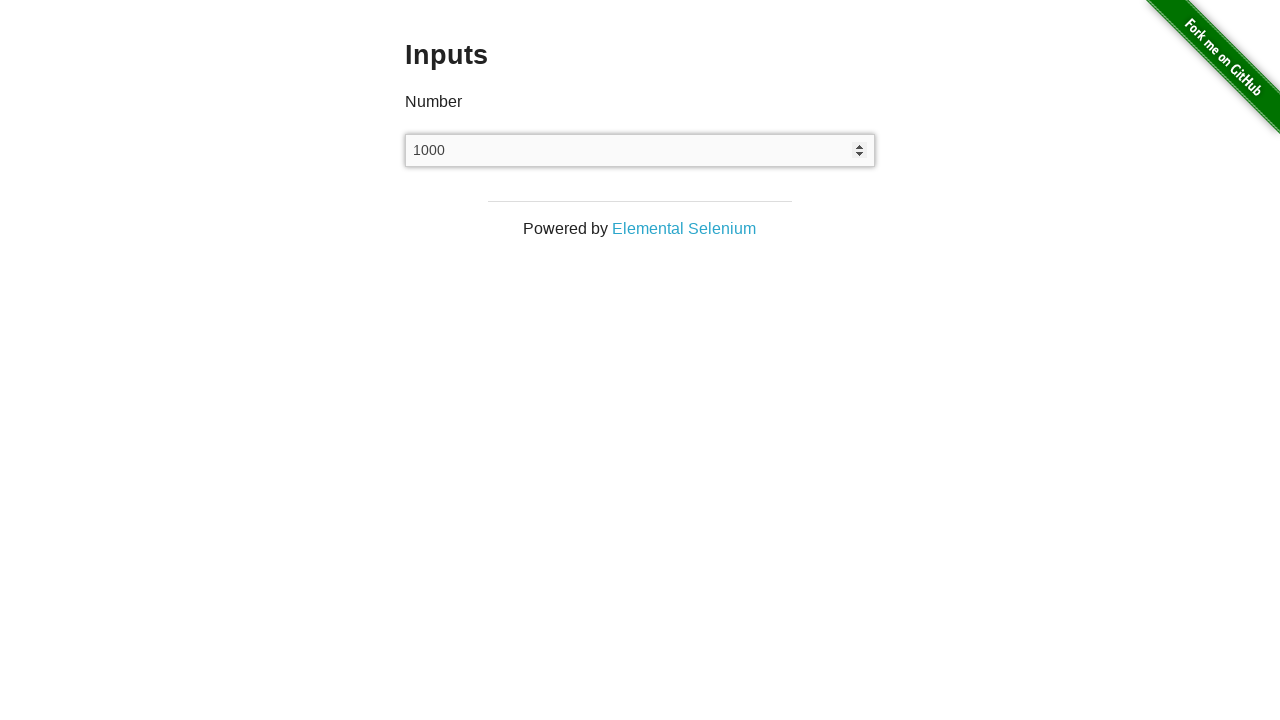

Cleared input field on input
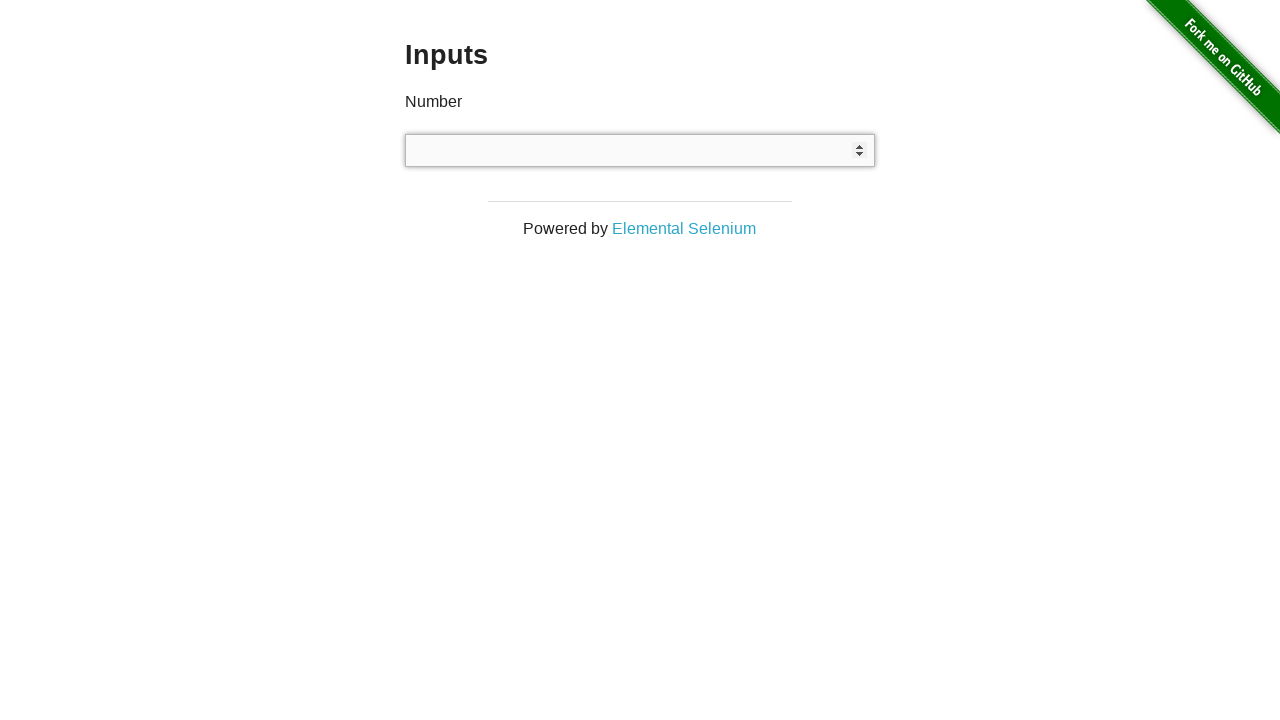

Entered second value '999' into input field on input
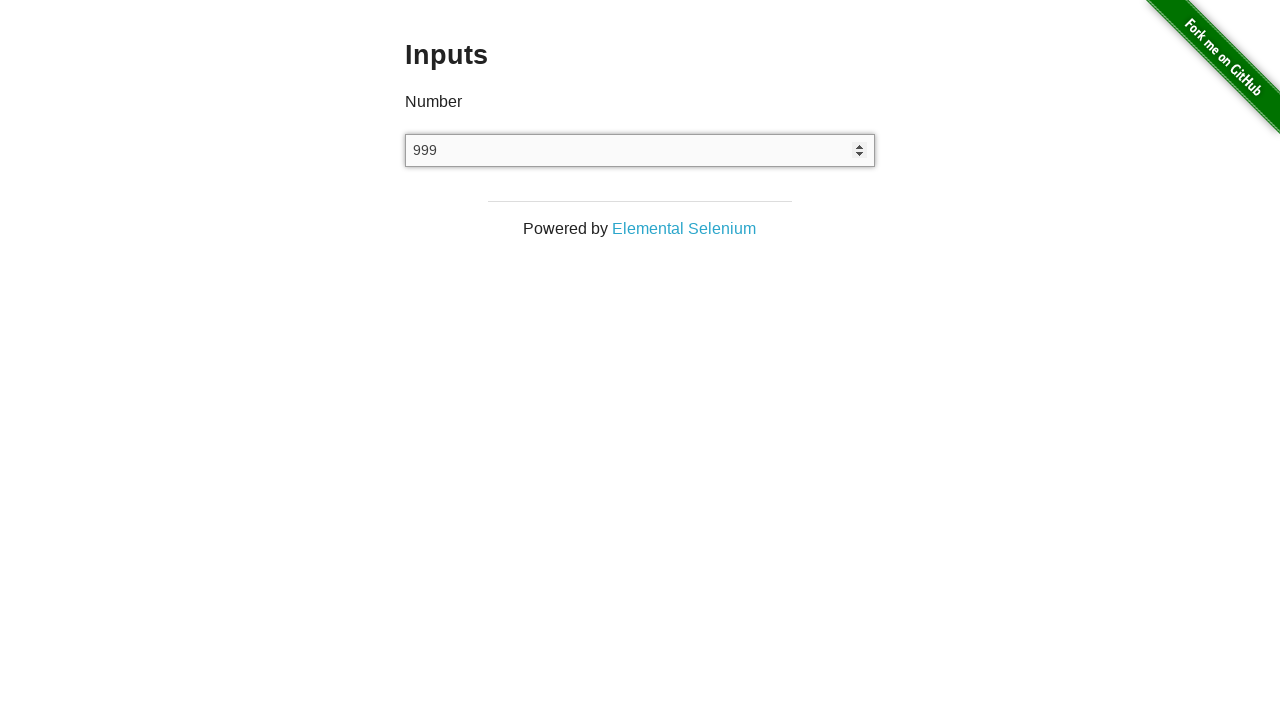

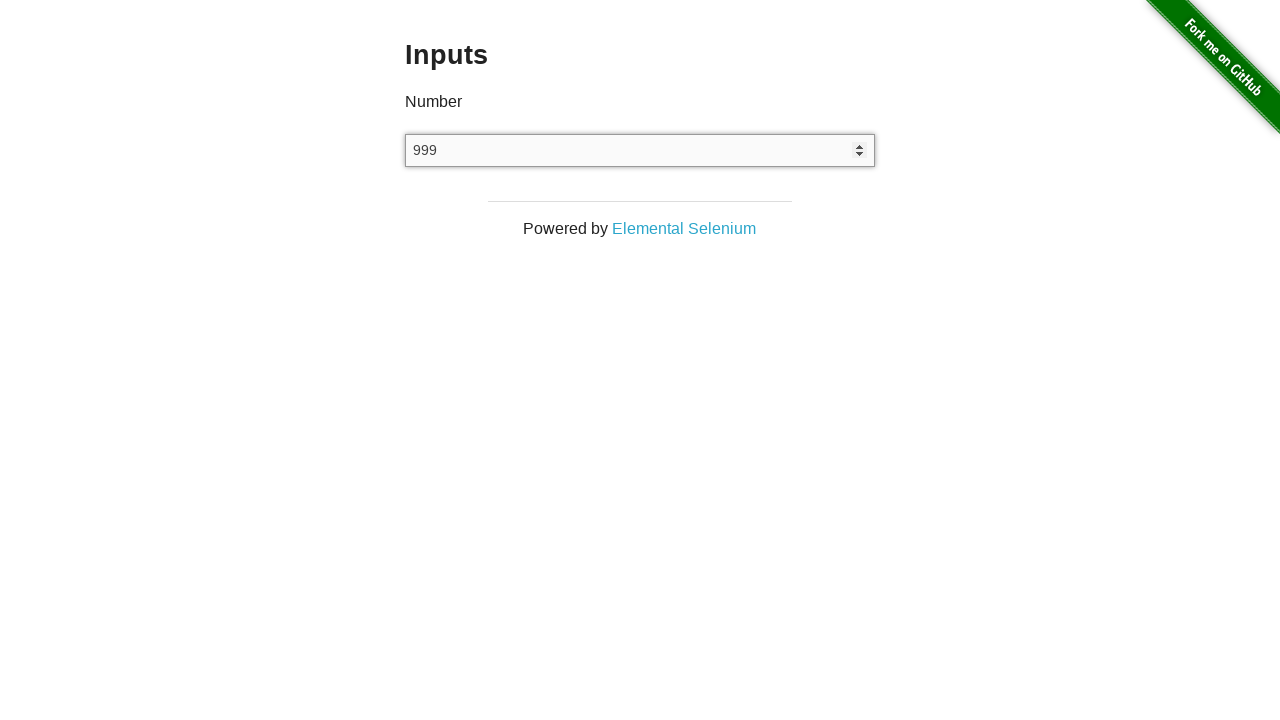